Tests a form that requires solving a mathematical calculation, filling the answer, selecting checkboxes/radio buttons, and submitting

Starting URL: http://suninjuly.github.io/get_attribute.html

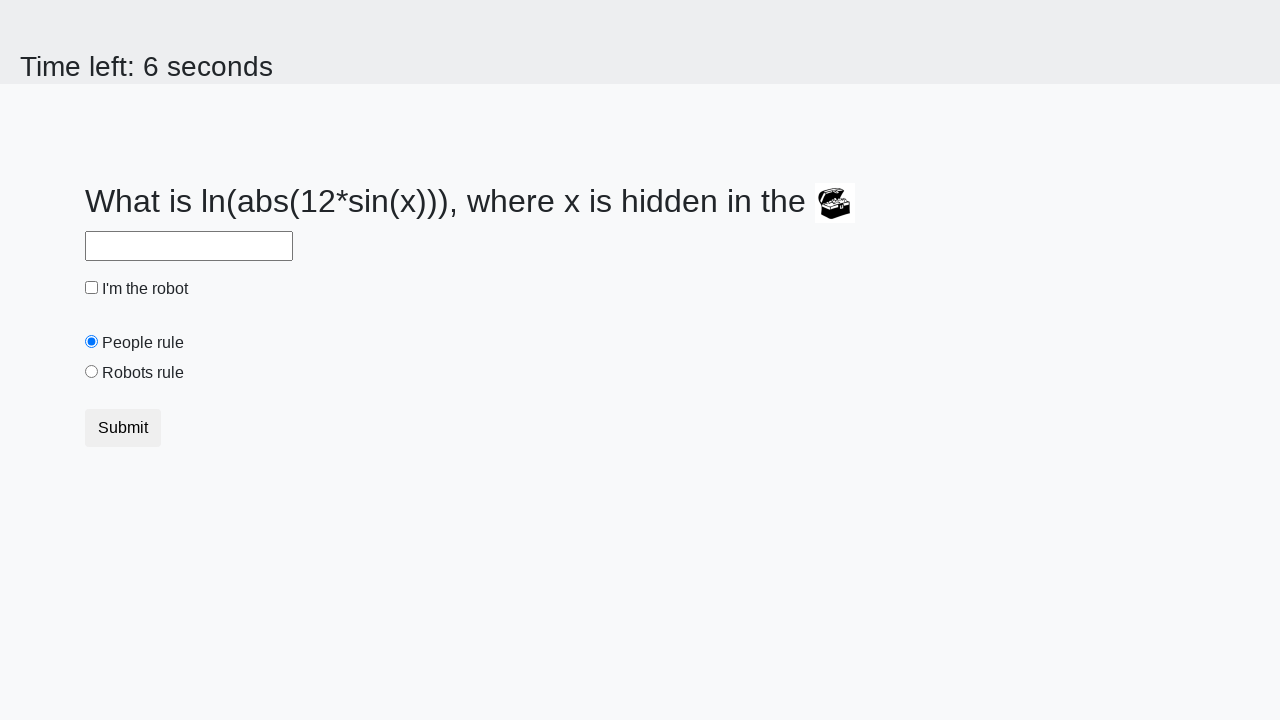

Located the treasure element
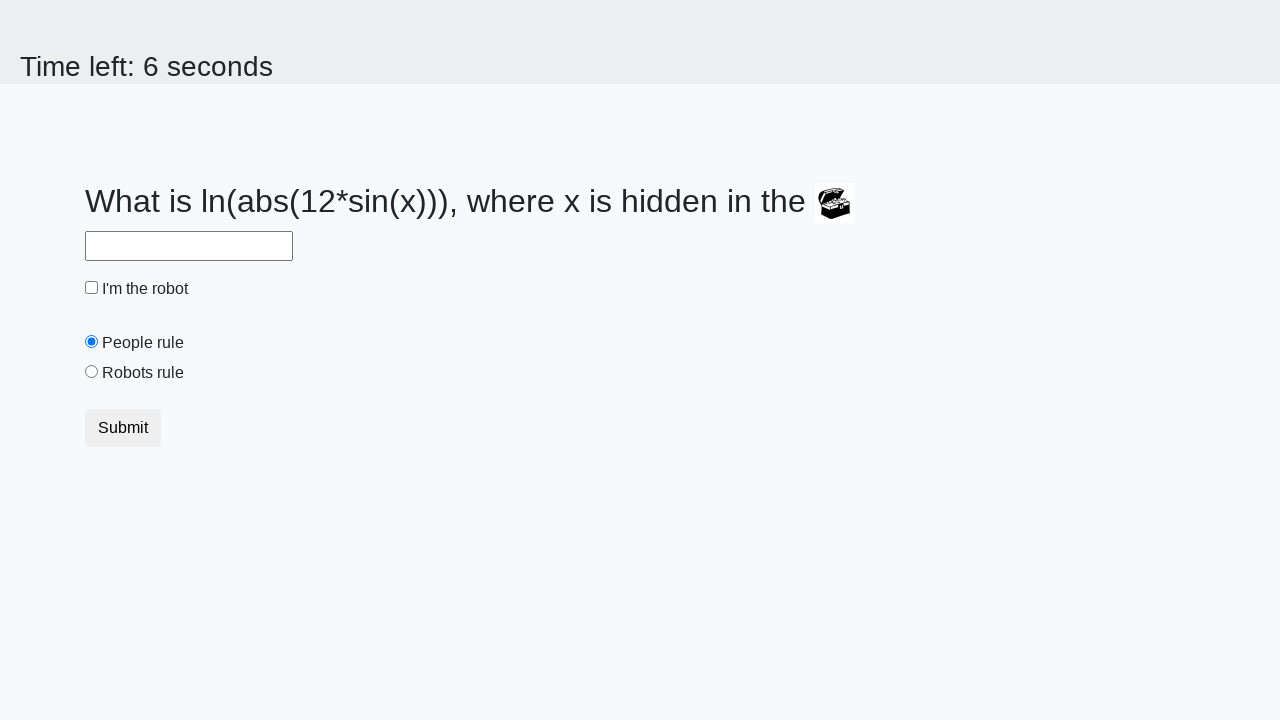

Retrieved the 'valuex' attribute from treasure element
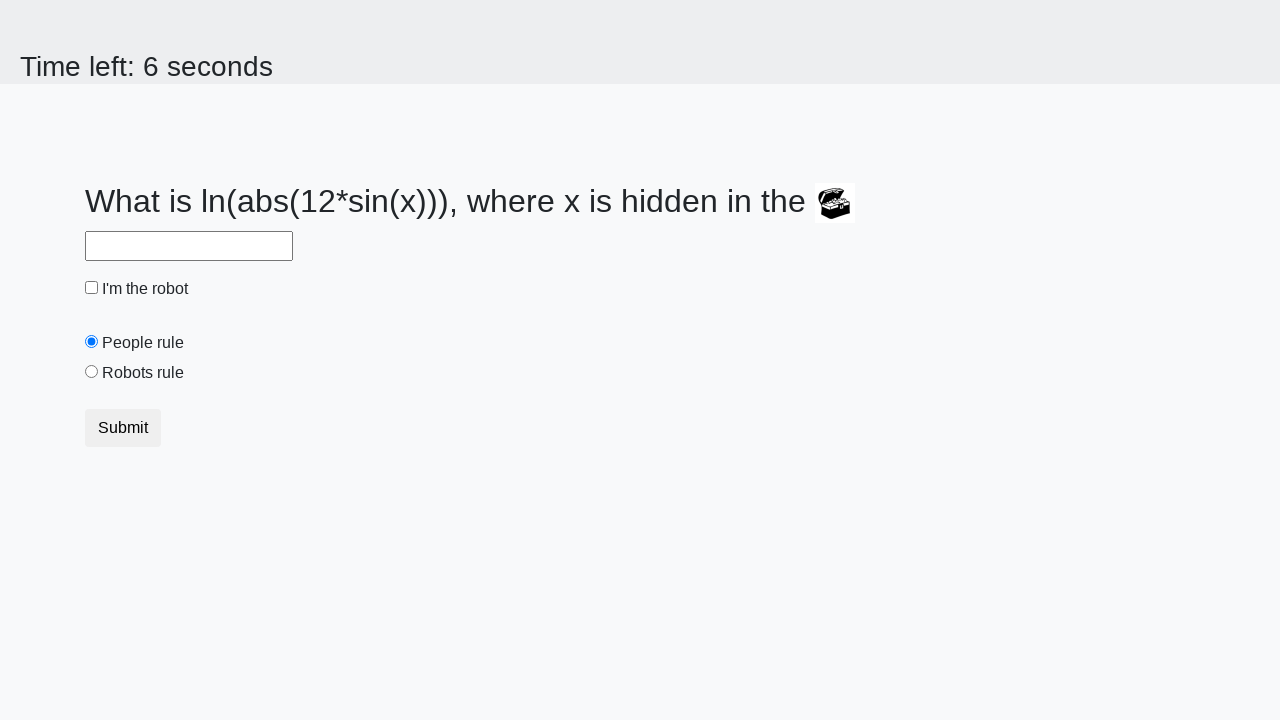

Calculated mathematical answer: 2.140496007309345
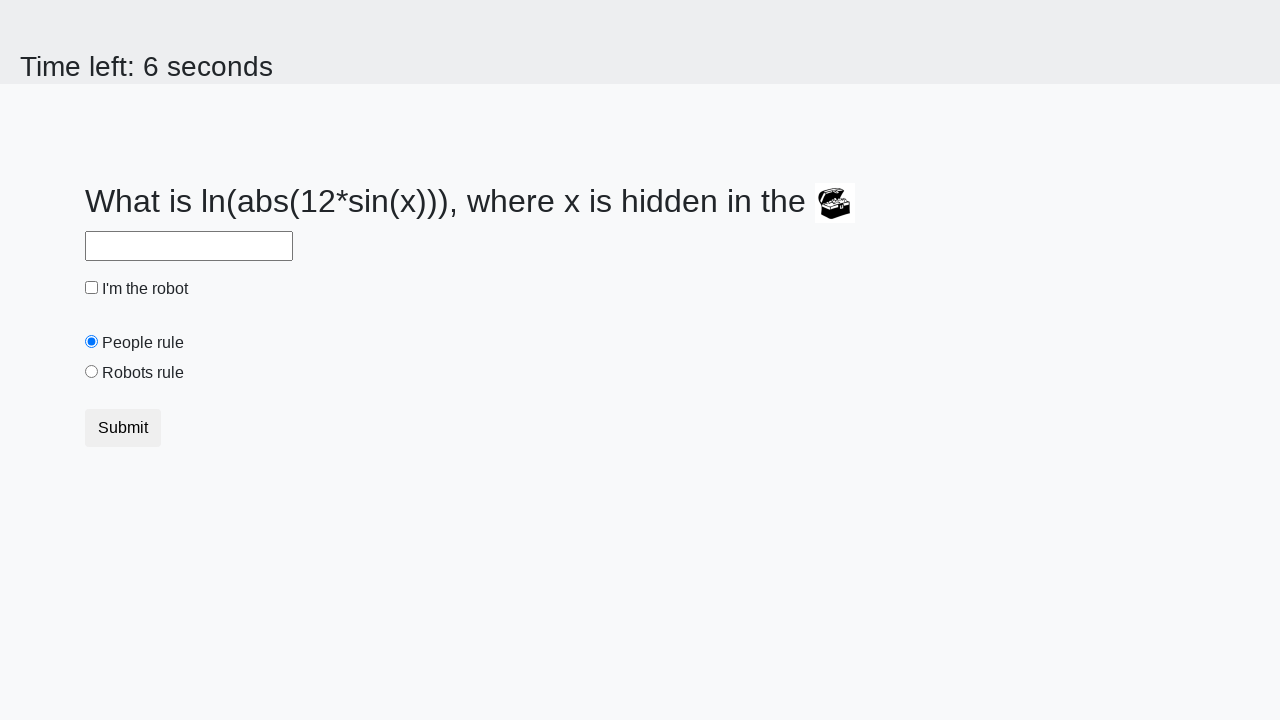

Filled the answer field with calculated value on #answer
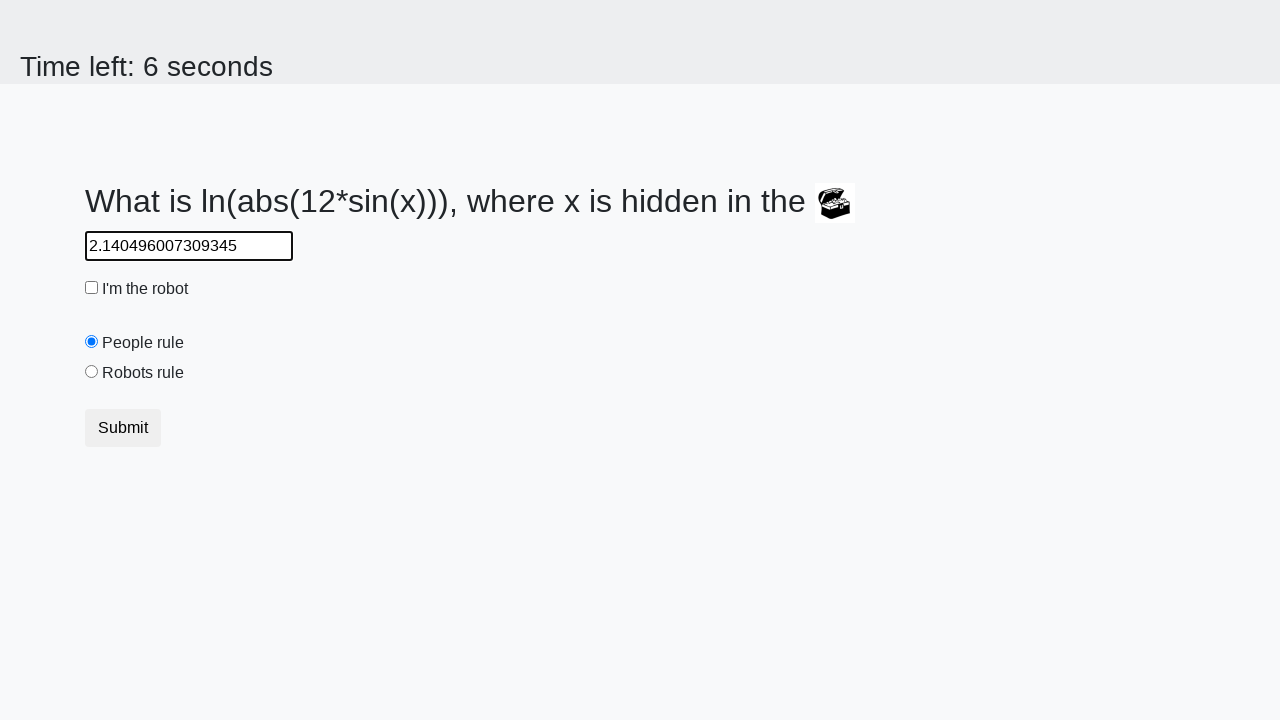

Checked the robot checkbox at (92, 288) on #robotCheckbox
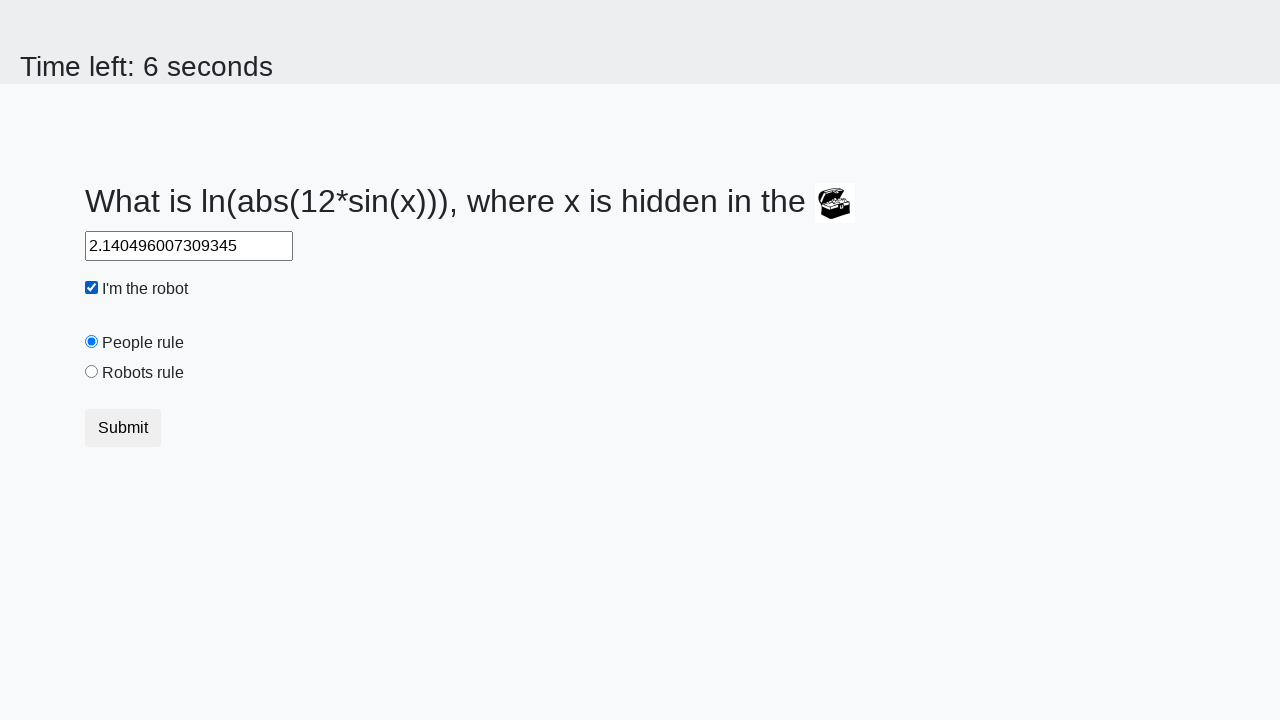

Selected the 'robots rule' radio button at (92, 372) on #robotsRule
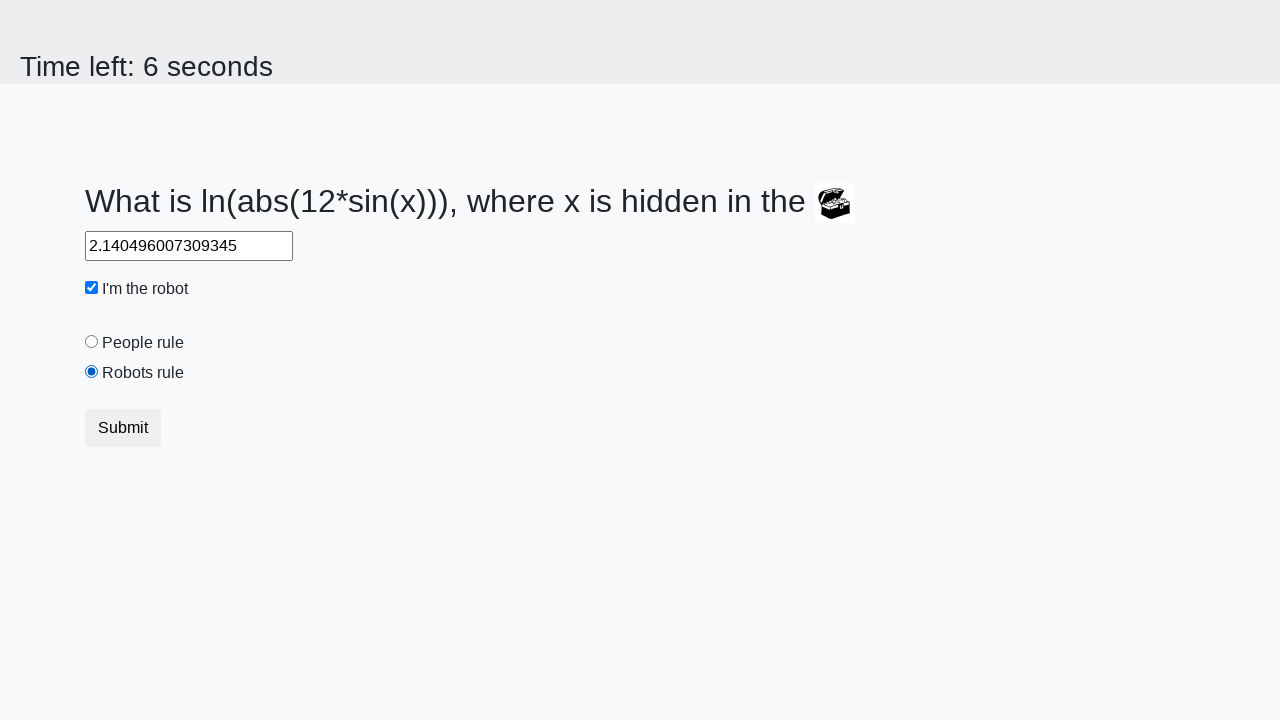

Clicked submit button to submit the form at (123, 428) on button.btn
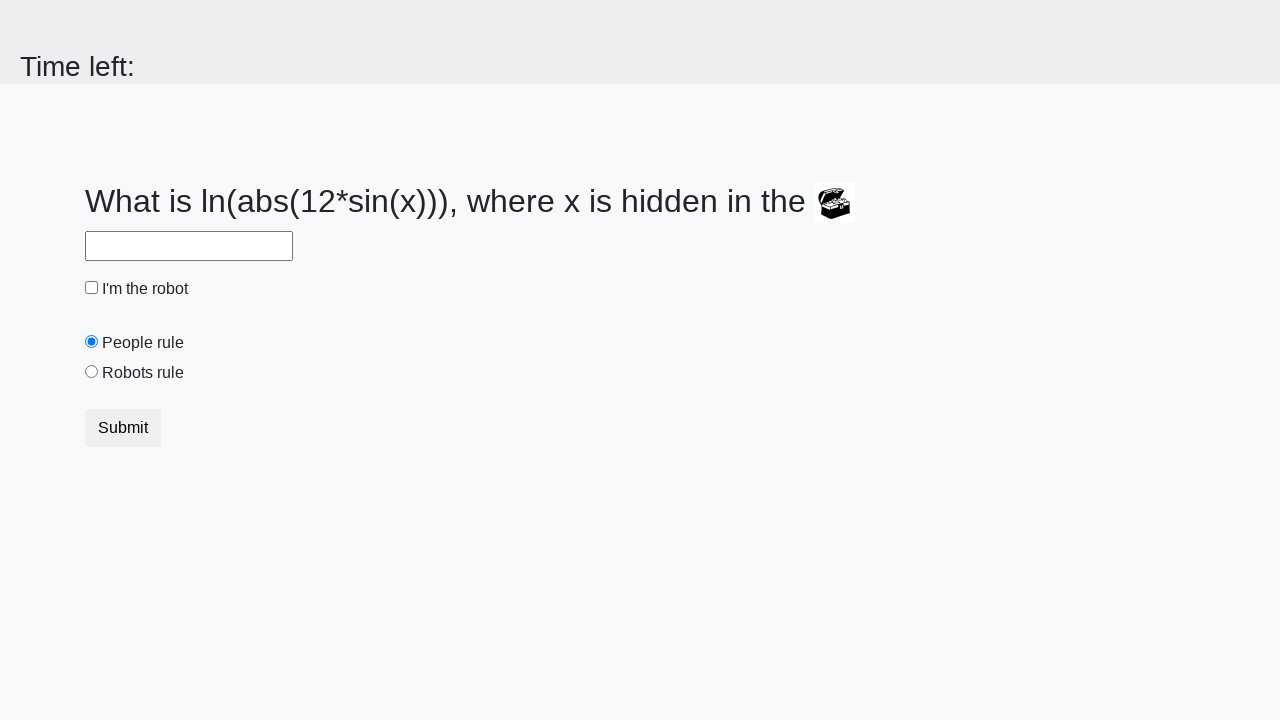

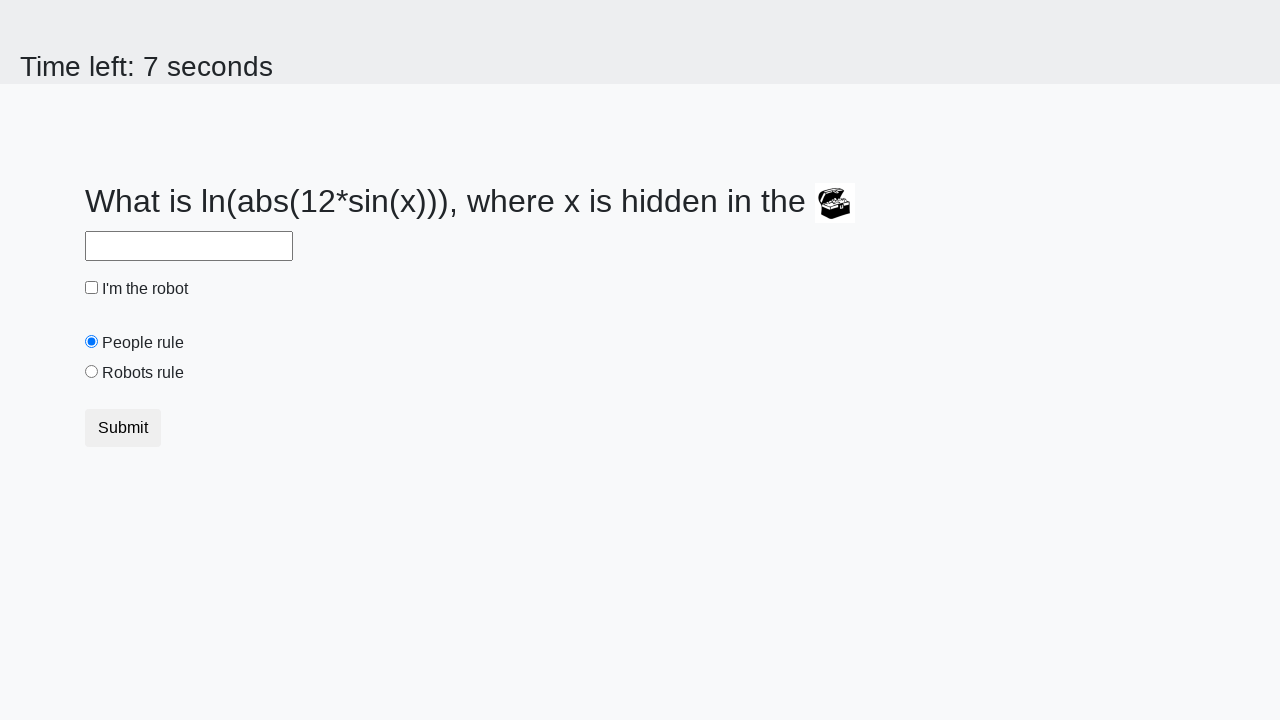